Tests that entered text is trimmed when editing a todo item

Starting URL: https://demo.playwright.dev/todomvc

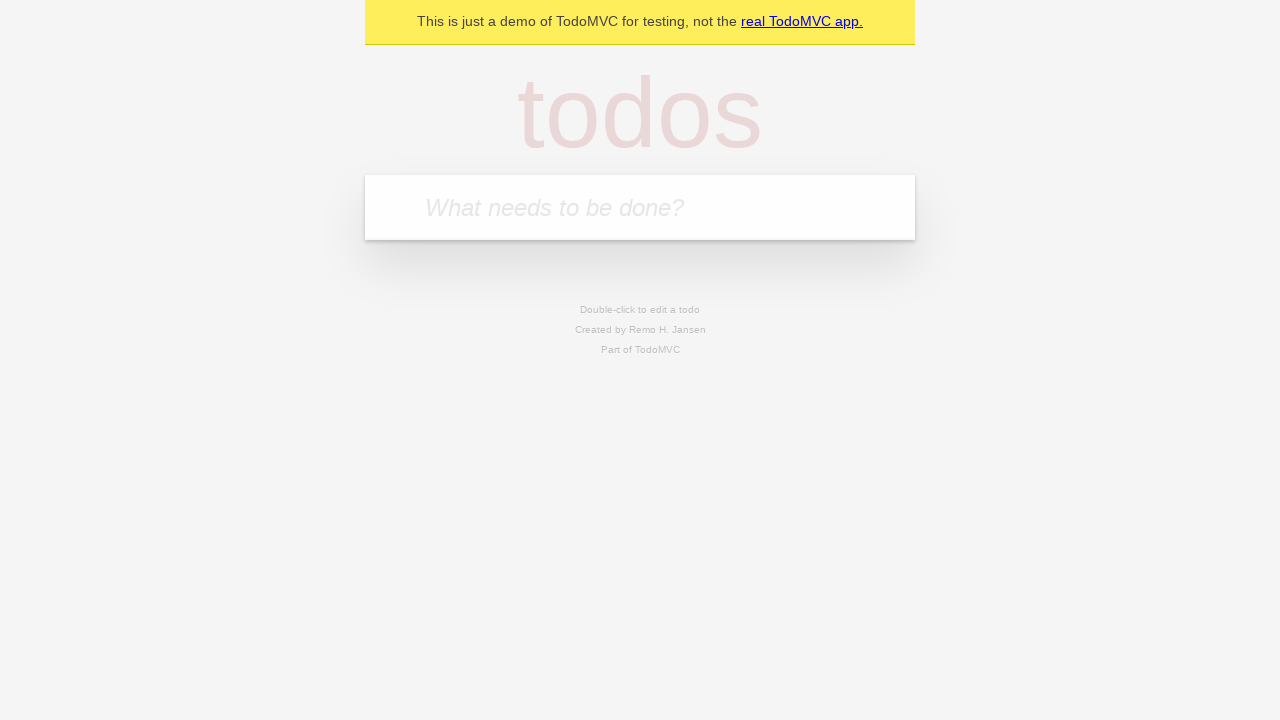

Filled todo input with 'buy some cheese' on internal:attr=[placeholder="What needs to be done?"i]
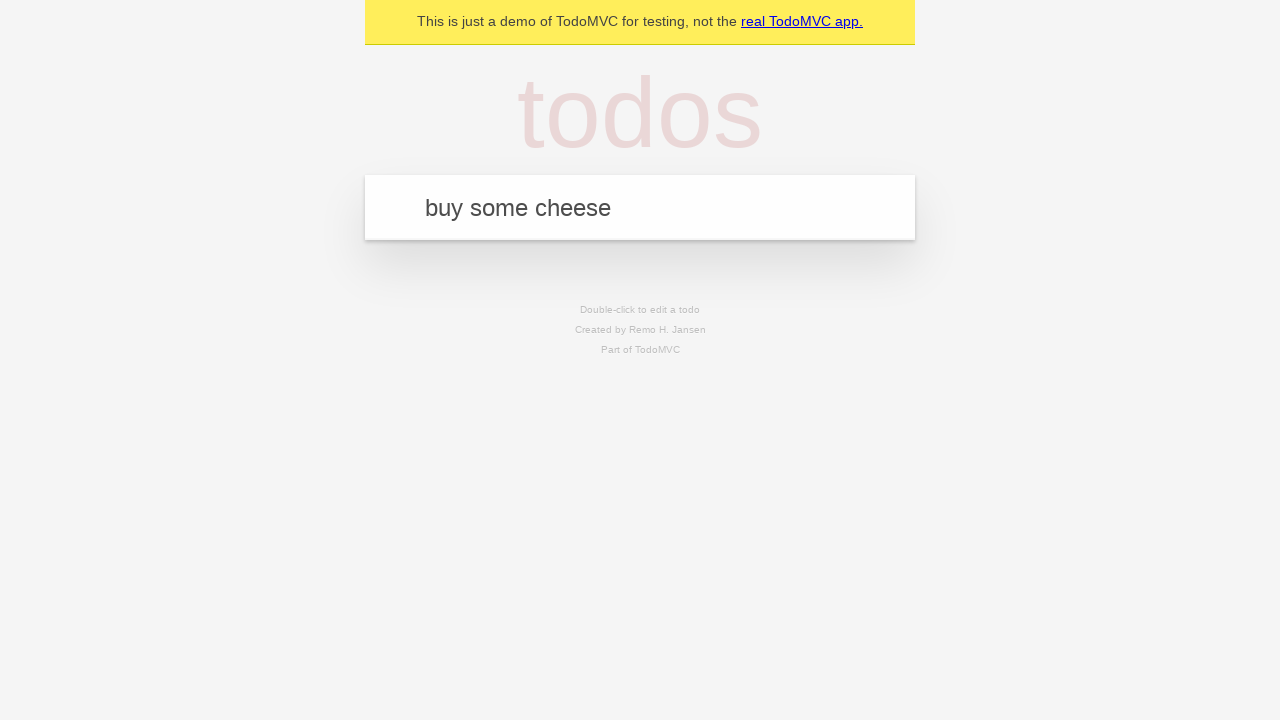

Pressed Enter to create todo 'buy some cheese' on internal:attr=[placeholder="What needs to be done?"i]
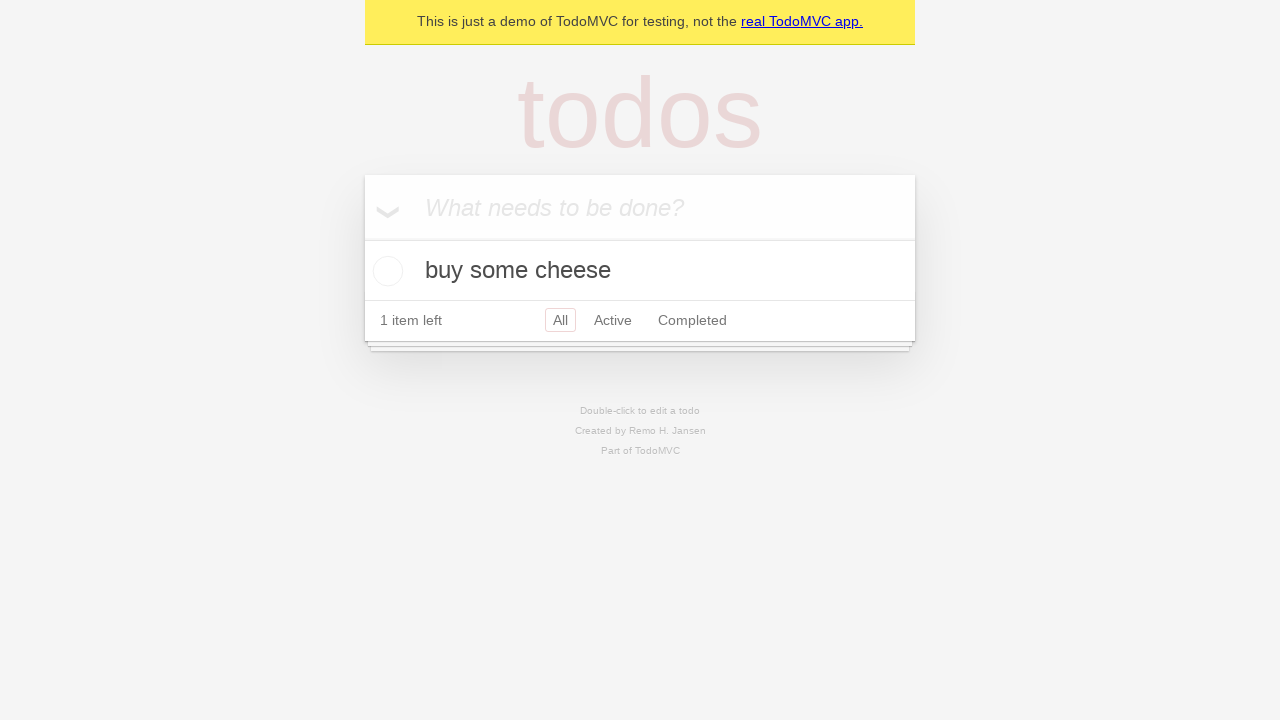

Filled todo input with 'feed the cat' on internal:attr=[placeholder="What needs to be done?"i]
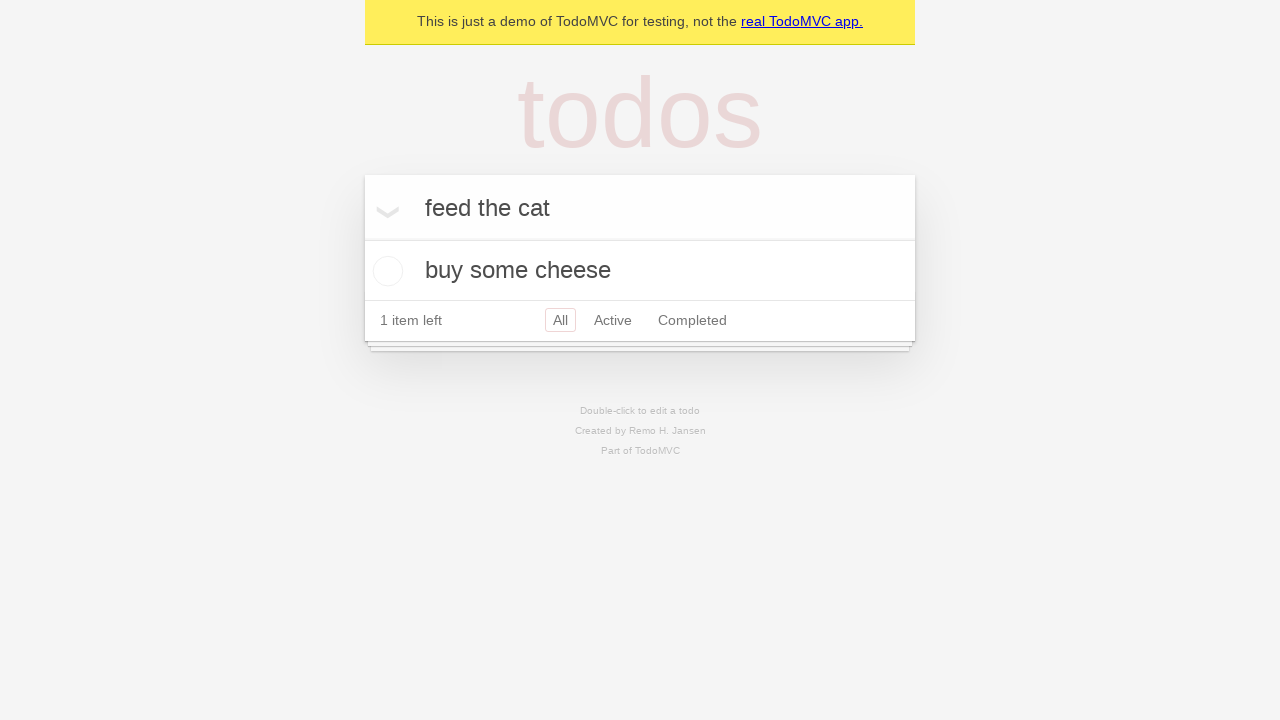

Pressed Enter to create todo 'feed the cat' on internal:attr=[placeholder="What needs to be done?"i]
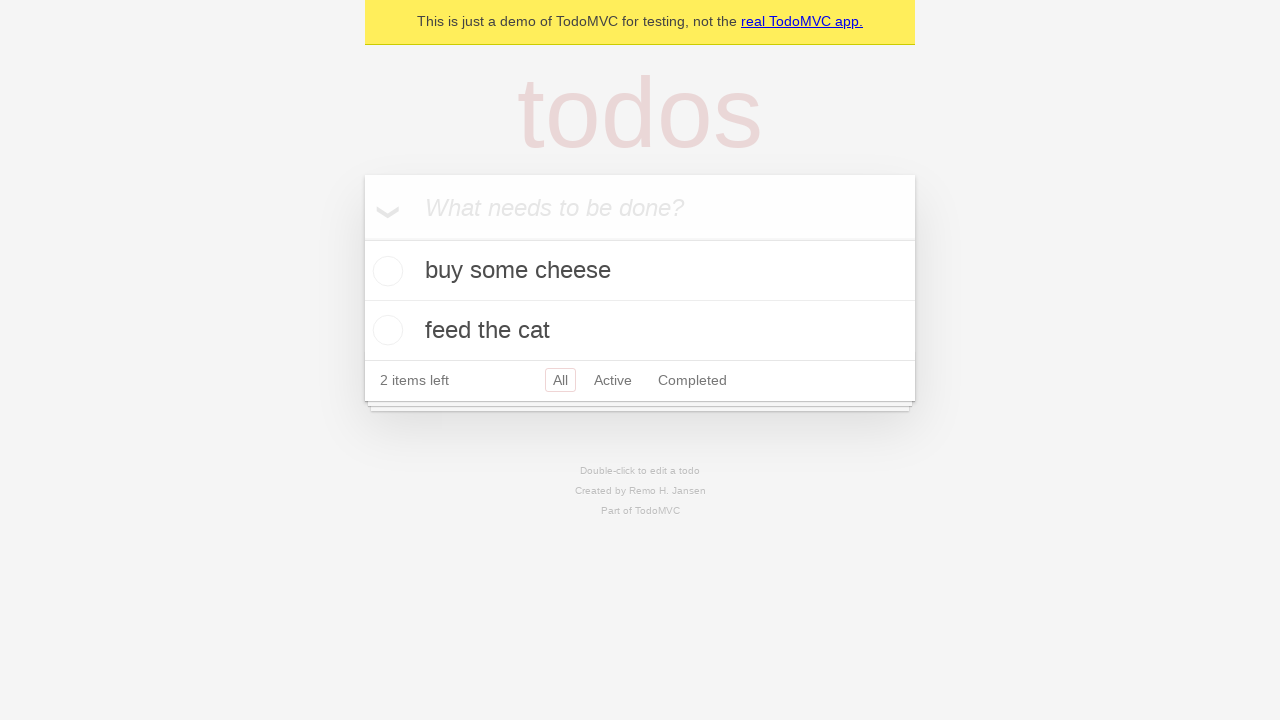

Filled todo input with 'book a doctors appointment' on internal:attr=[placeholder="What needs to be done?"i]
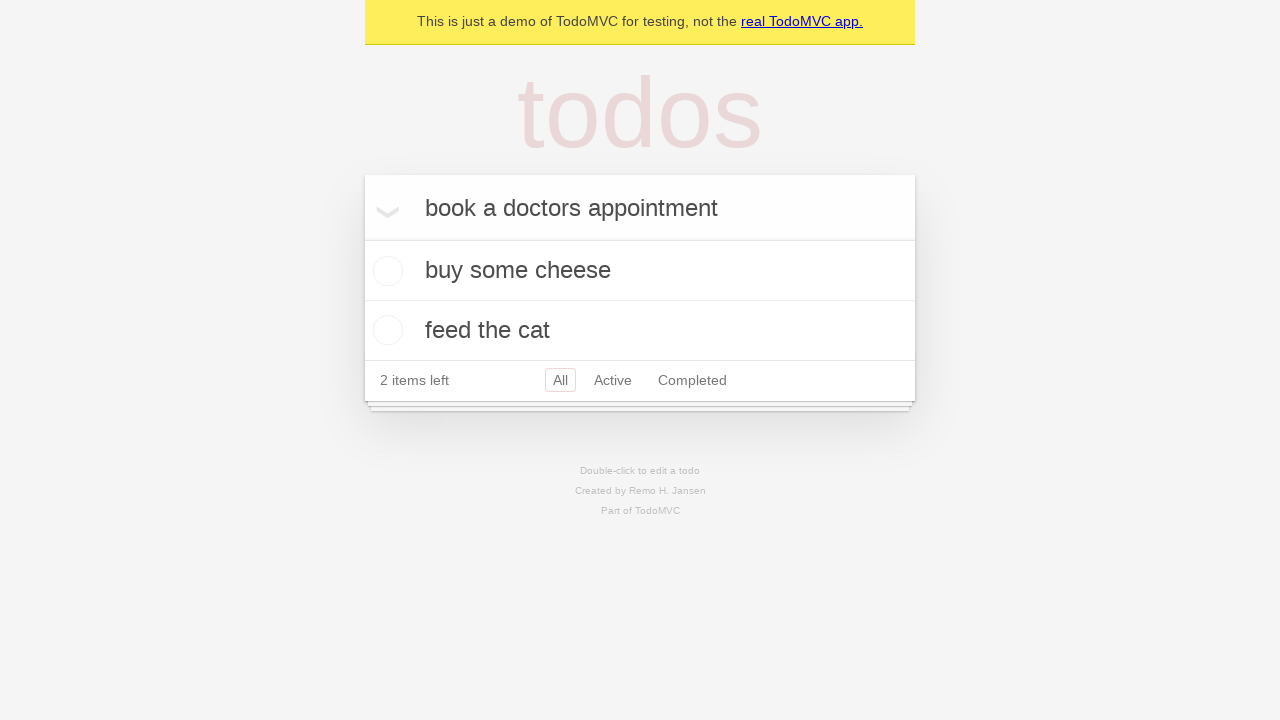

Pressed Enter to create todo 'book a doctors appointment' on internal:attr=[placeholder="What needs to be done?"i]
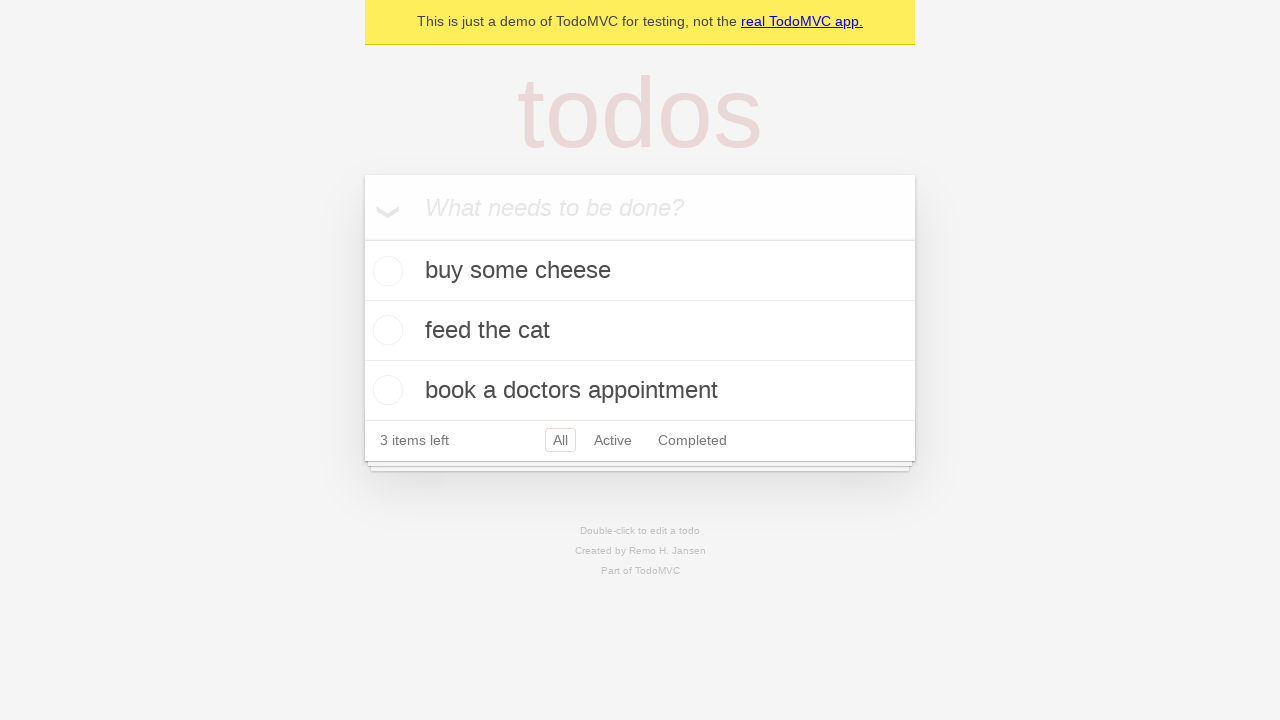

Waited for third todo item to load
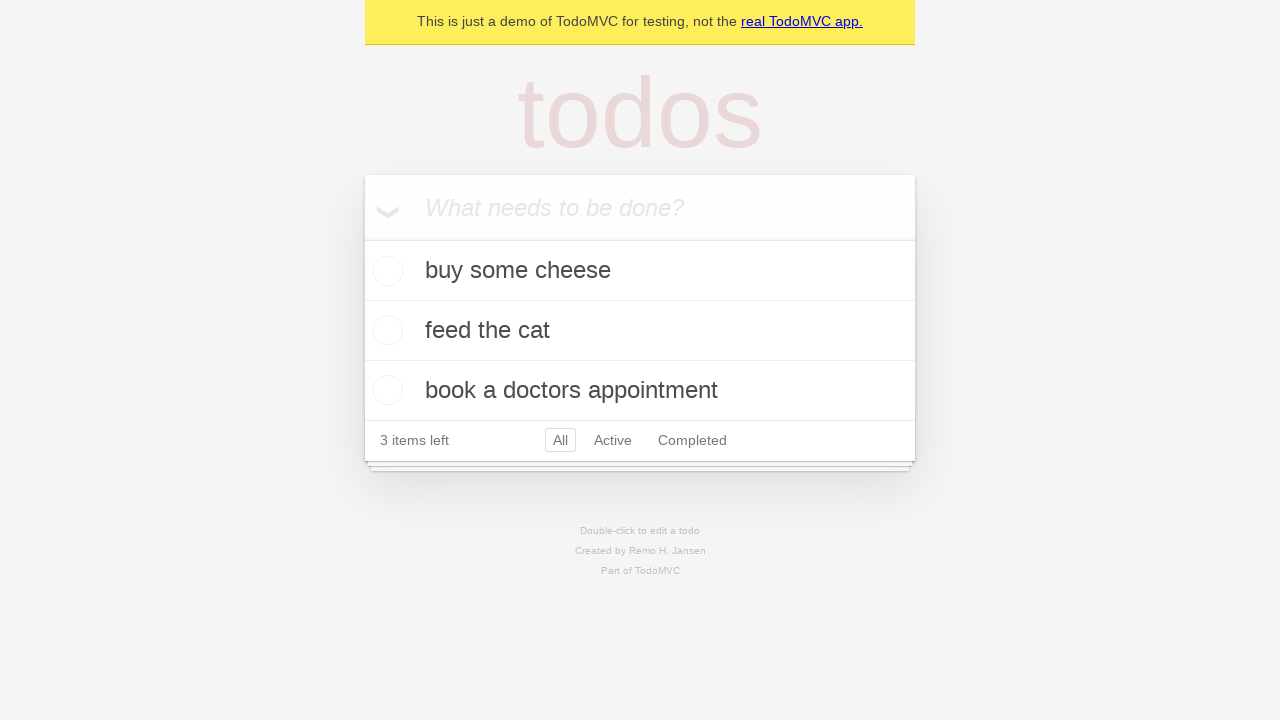

Double-clicked second todo item to enter edit mode at (640, 331) on internal:testid=[data-testid="todo-item"s] >> nth=1
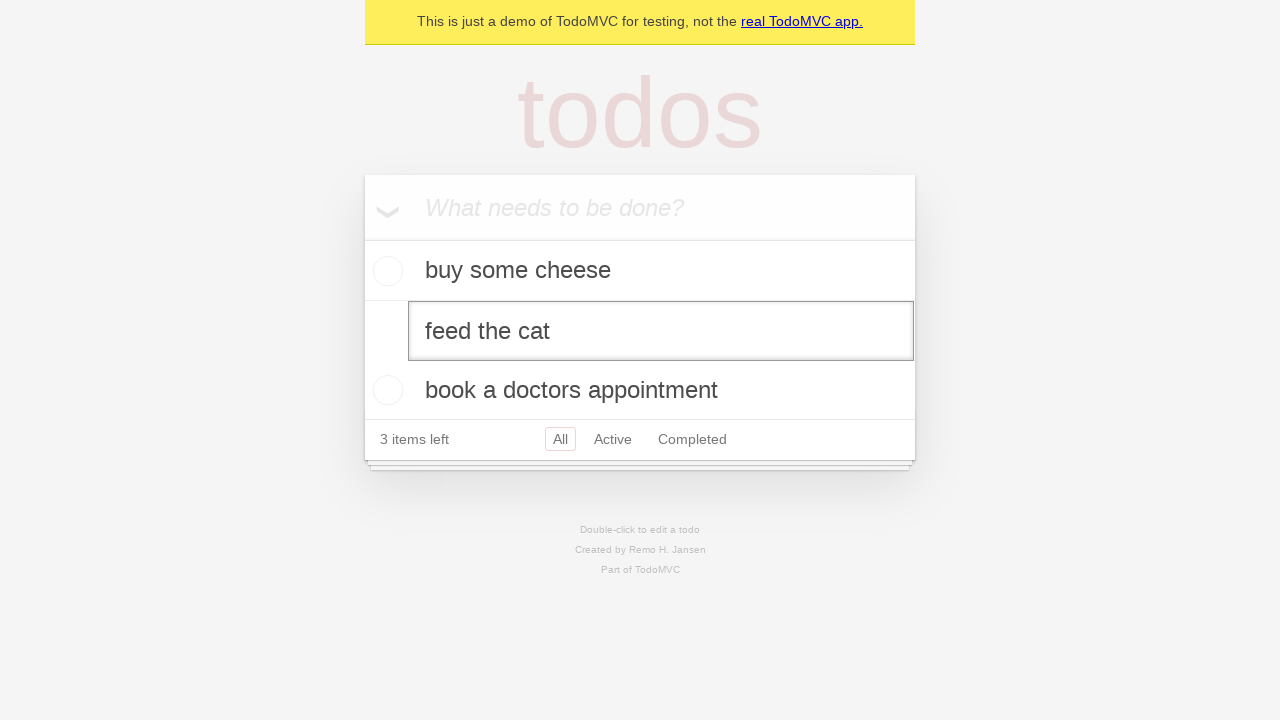

Filled edit field with text containing leading and trailing whitespace on internal:testid=[data-testid="todo-item"s] >> nth=1 >> internal:role=textbox[nam
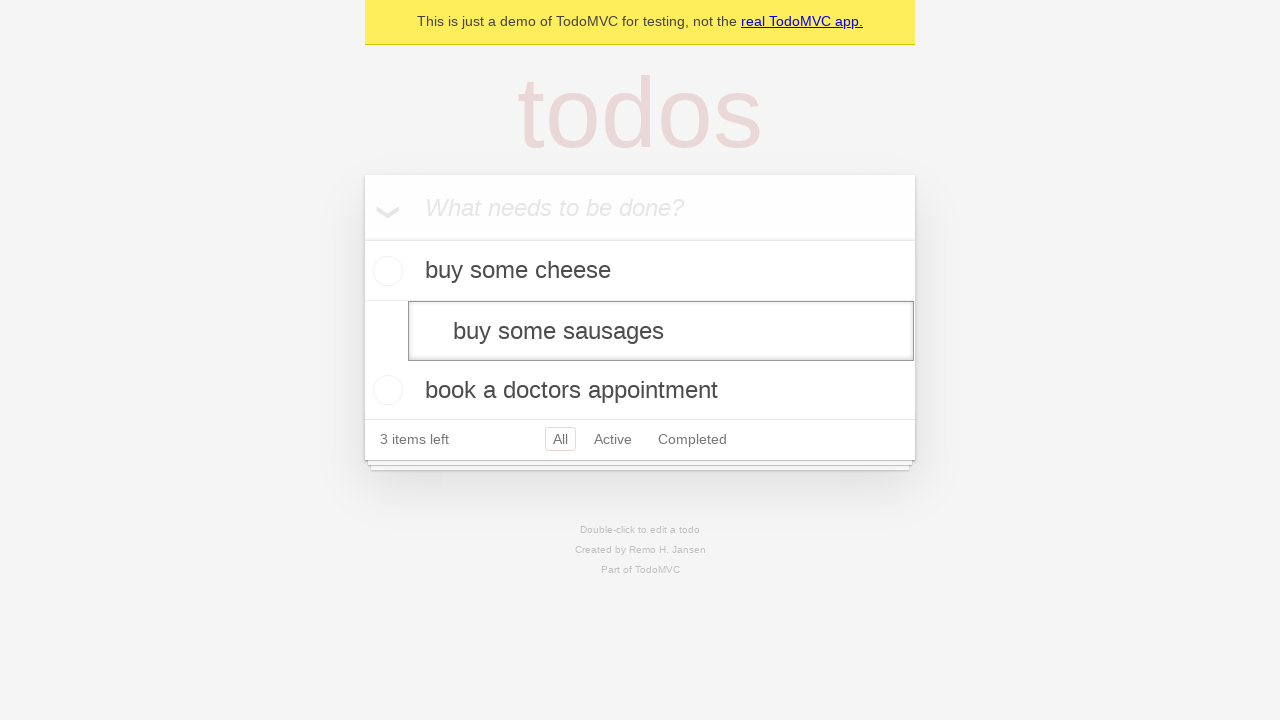

Pressed Enter to confirm edit and verify text is trimmed on internal:testid=[data-testid="todo-item"s] >> nth=1 >> internal:role=textbox[nam
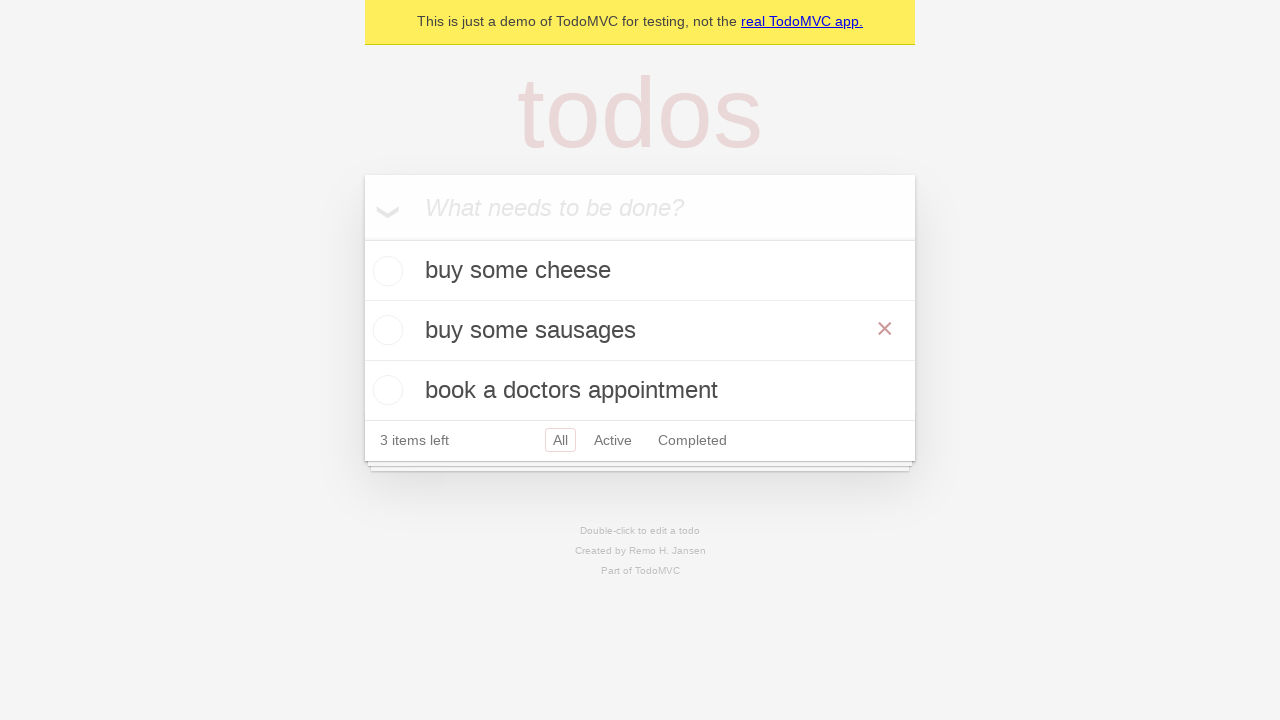

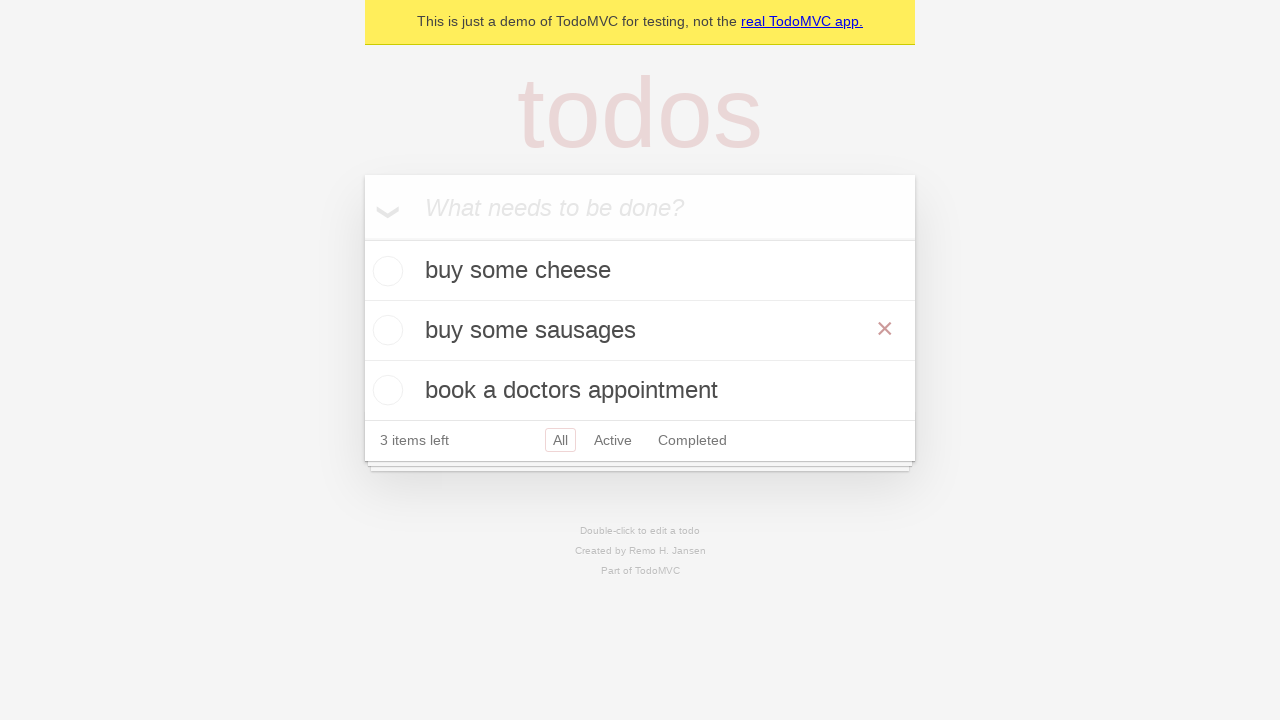